Tests clicking on a link element on the DemoQA links page and verifies the page loads successfully after navigation

Starting URL: https://demoqa.com/links

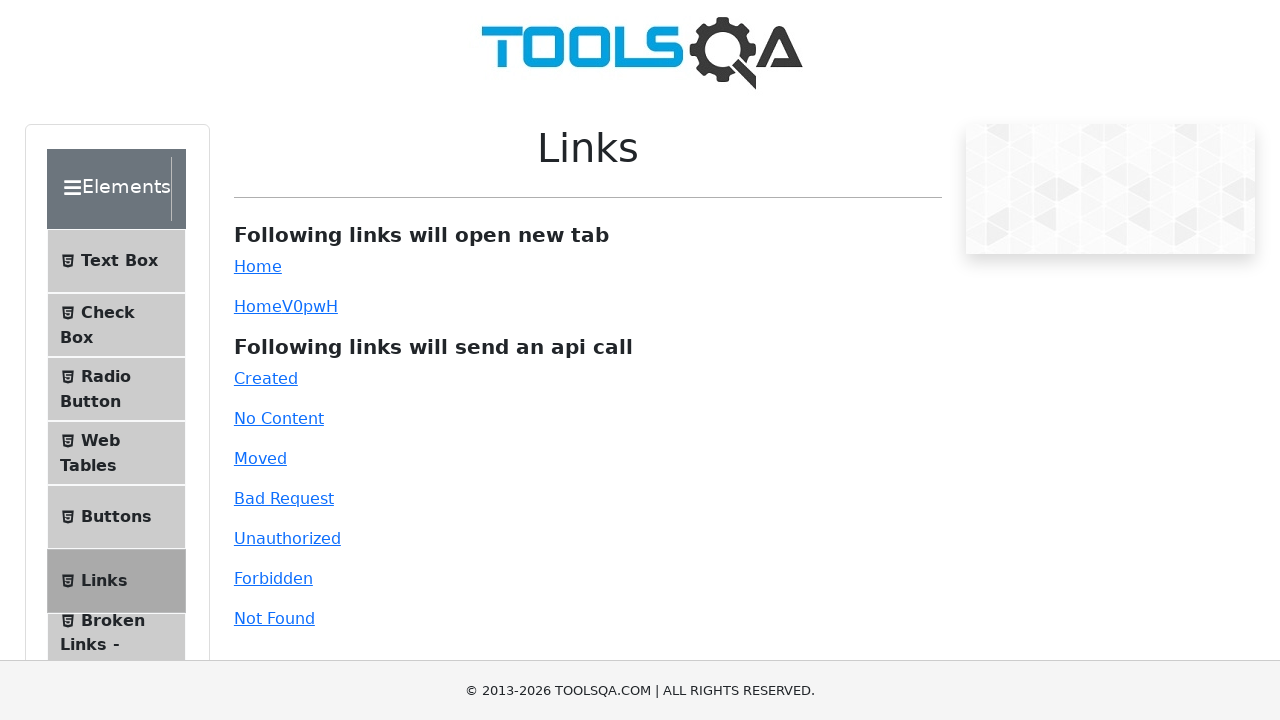

Waited for DemoQA links page to load (domcontentloaded)
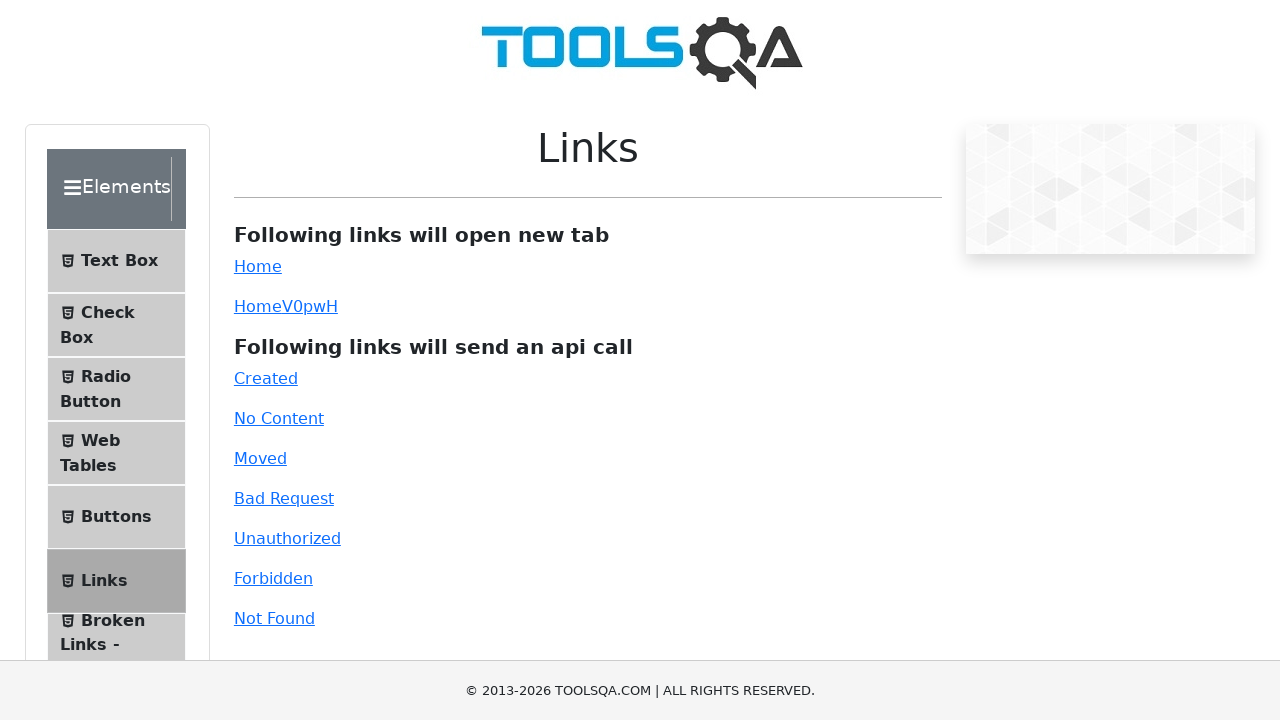

Clicked on the simple link element at (258, 266) on xpath=//*[@id="simpleLink"]
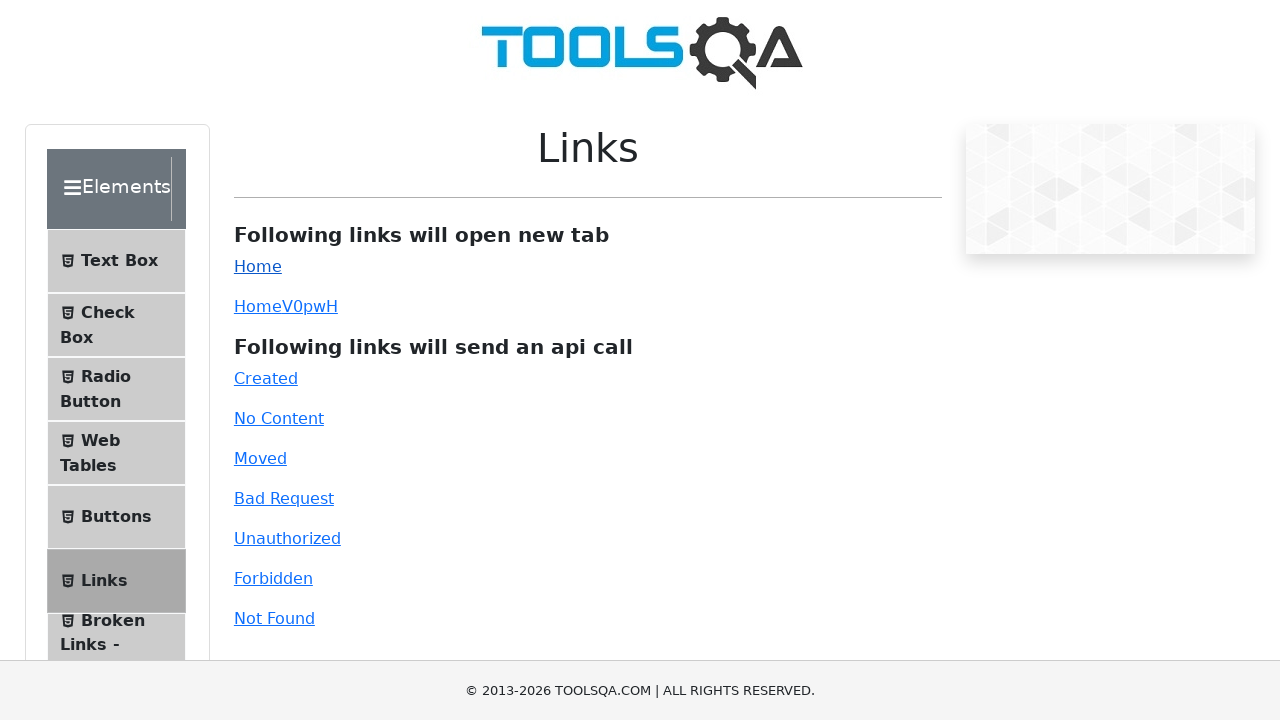

New page loaded successfully after clicking link
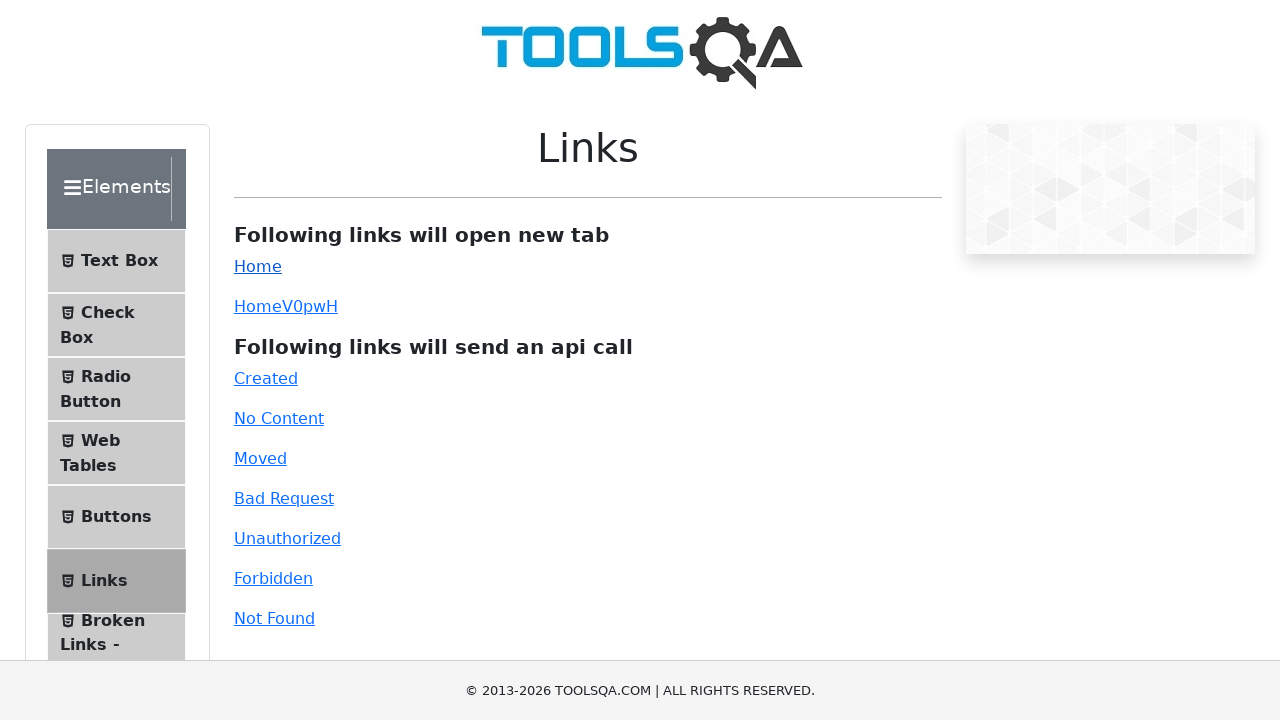

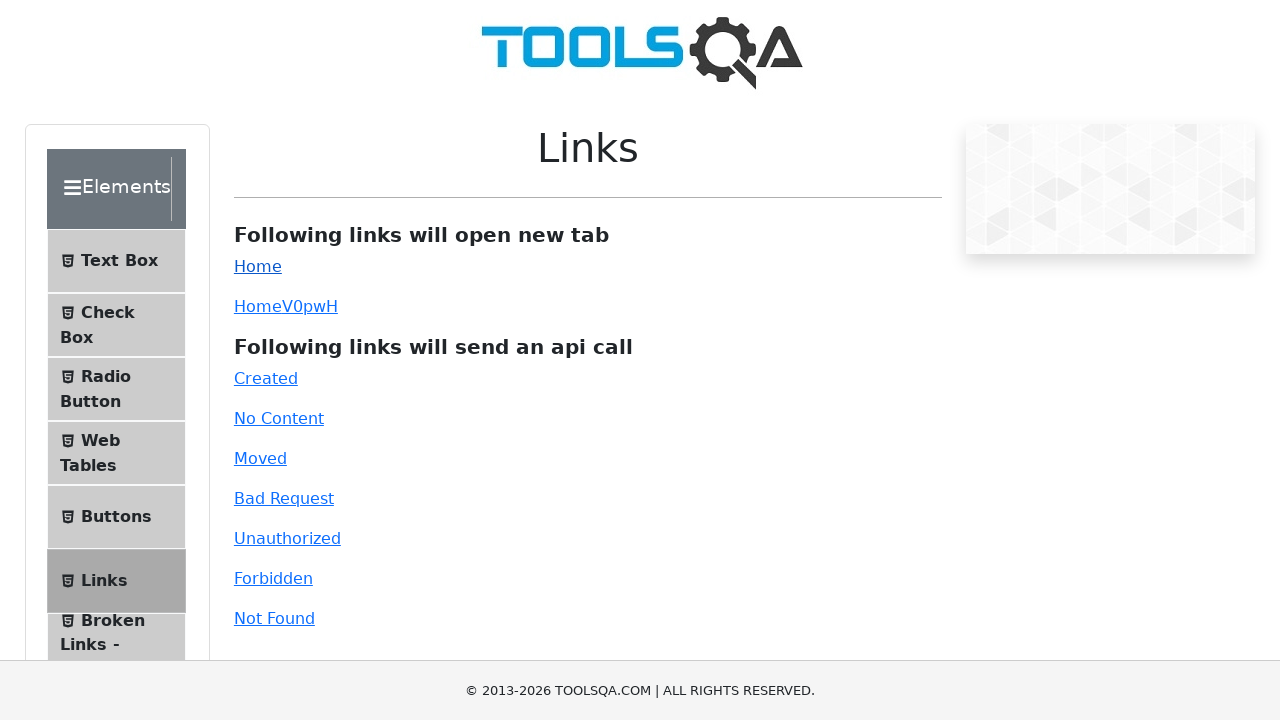